Navigates to YouTube and refreshes the page five times to test page reload functionality

Starting URL: https://www.youtube.com/

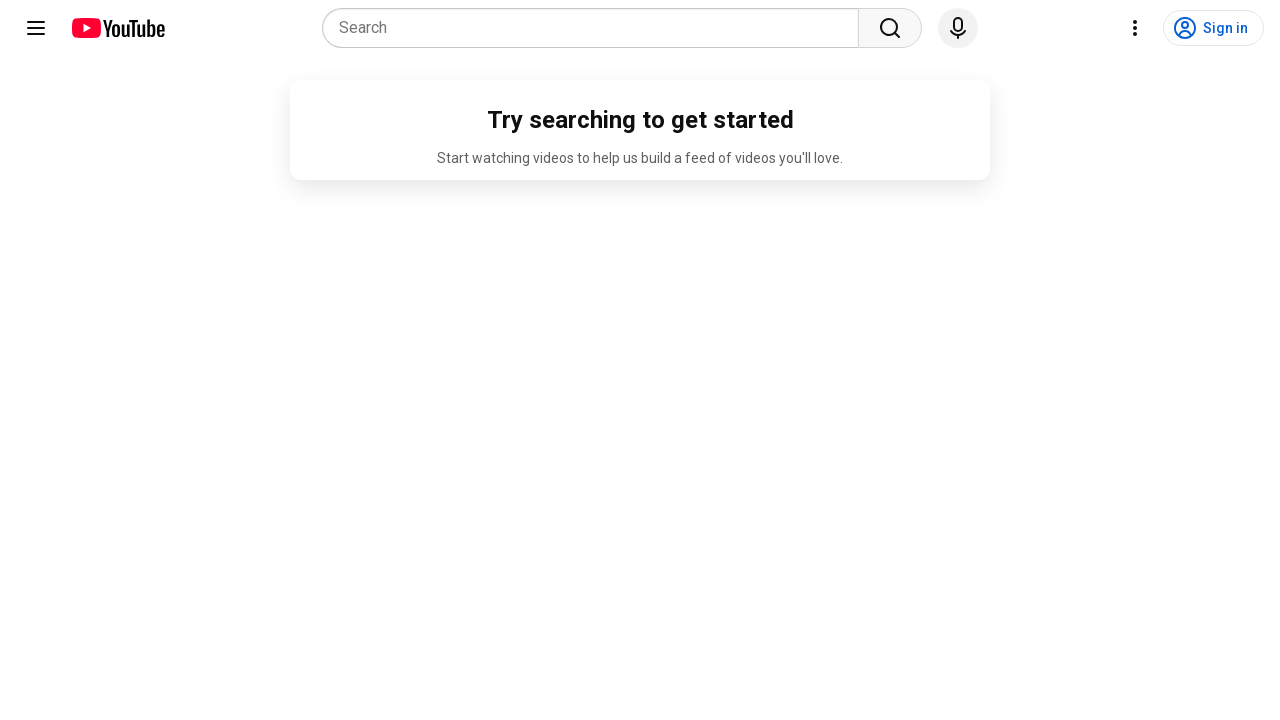

Navigated to YouTube homepage
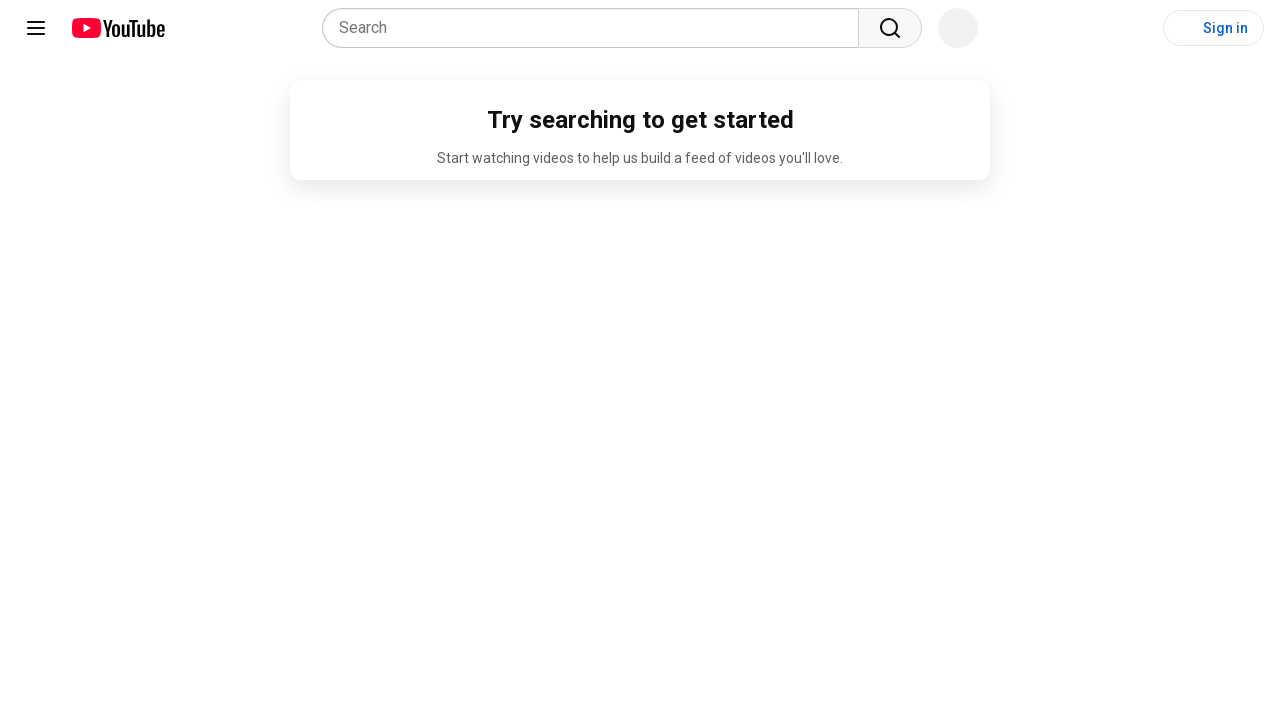

Refreshed YouTube page (refresh 1 of 5)
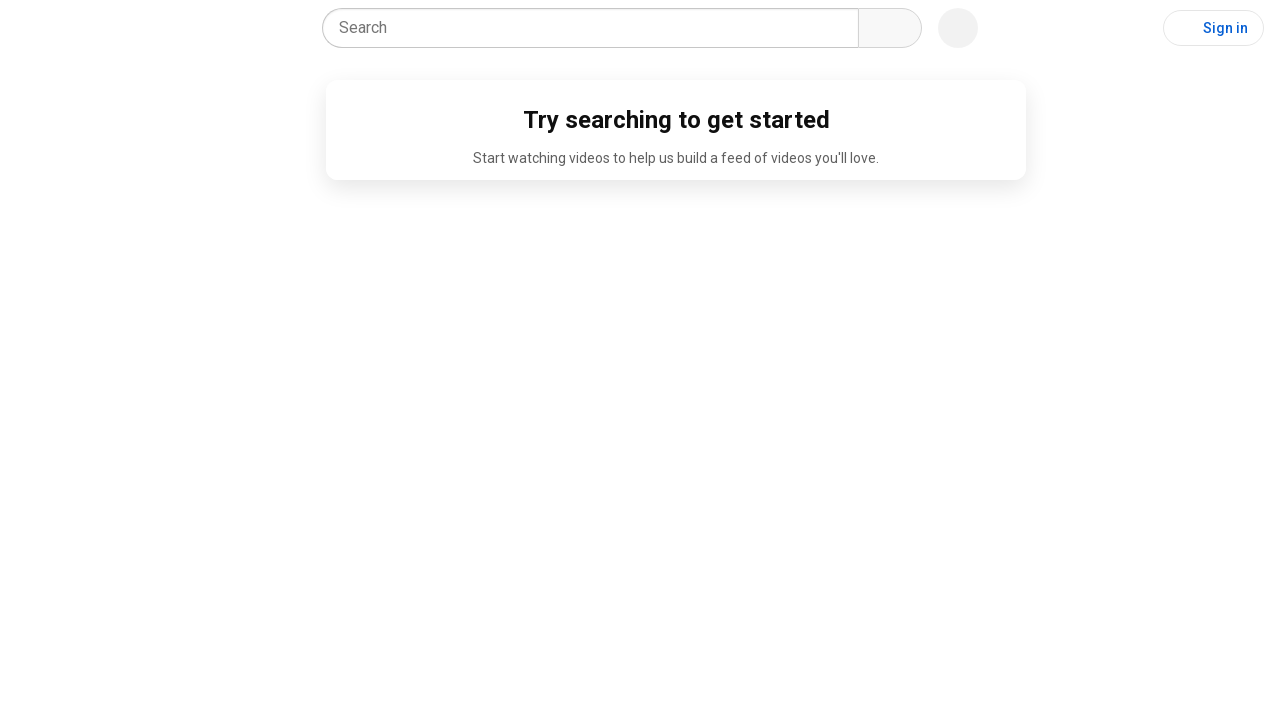

Refreshed YouTube page (refresh 2 of 5)
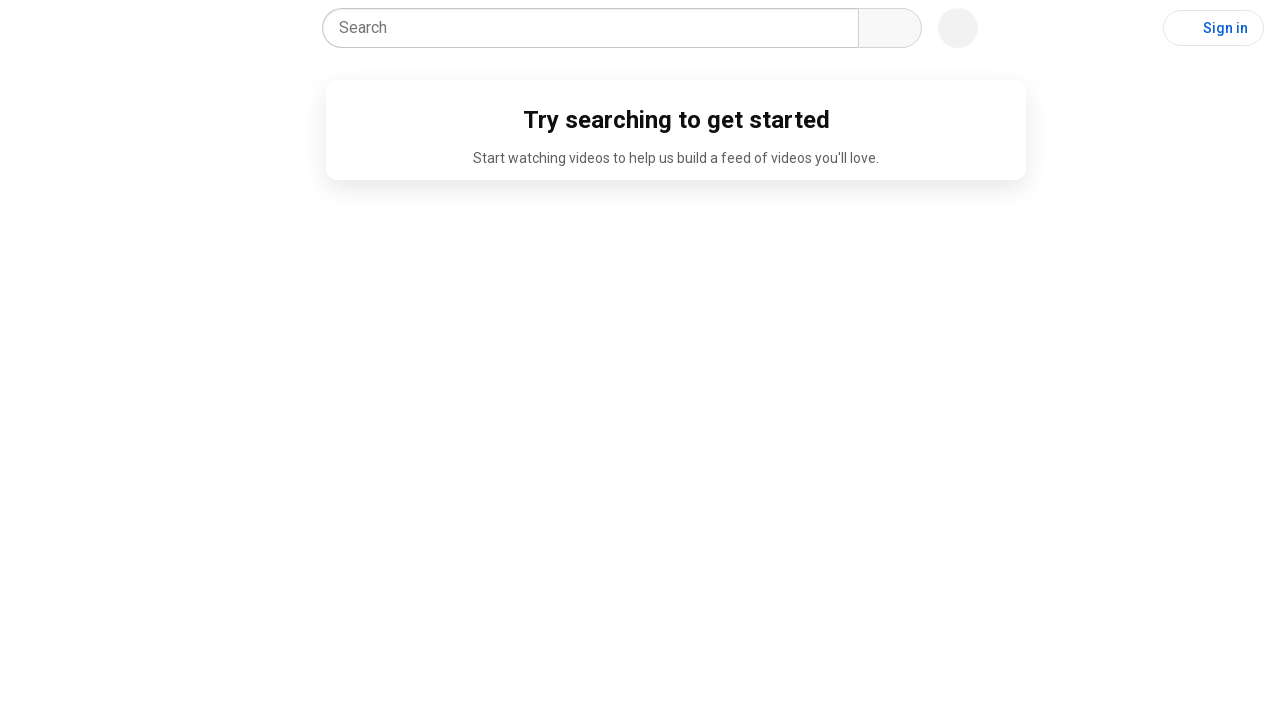

Refreshed YouTube page (refresh 3 of 5)
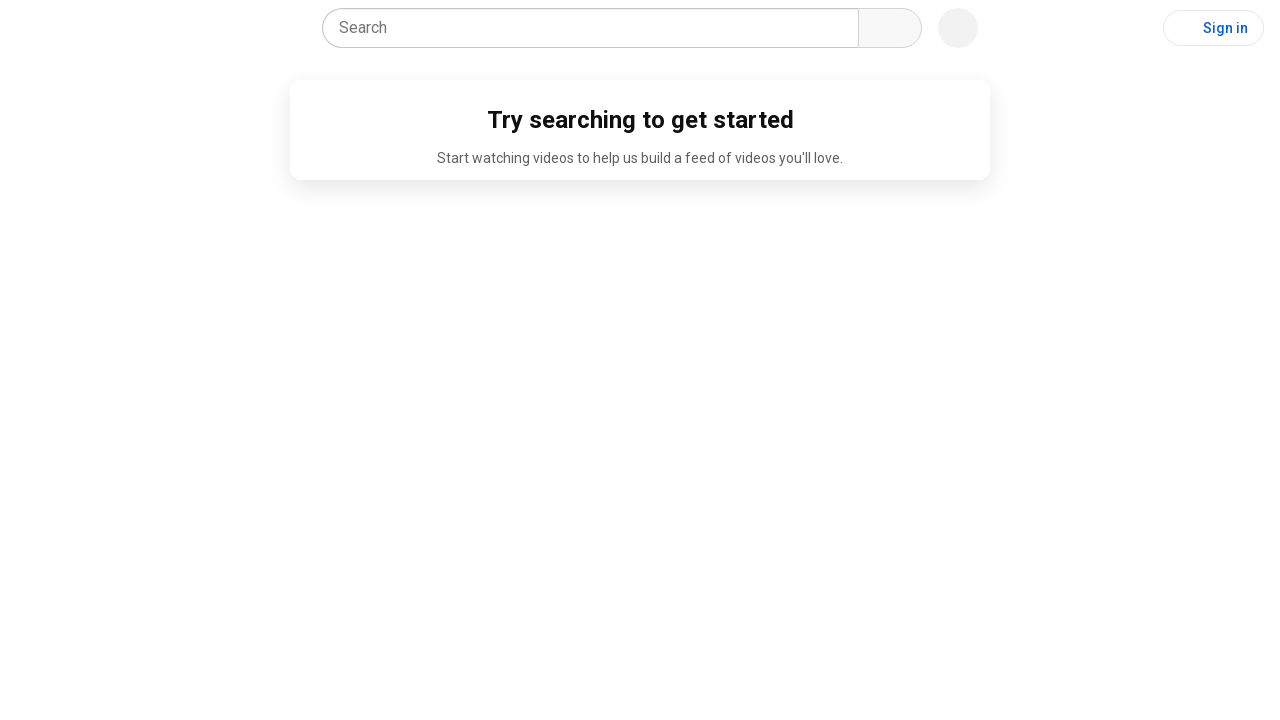

Refreshed YouTube page (refresh 4 of 5)
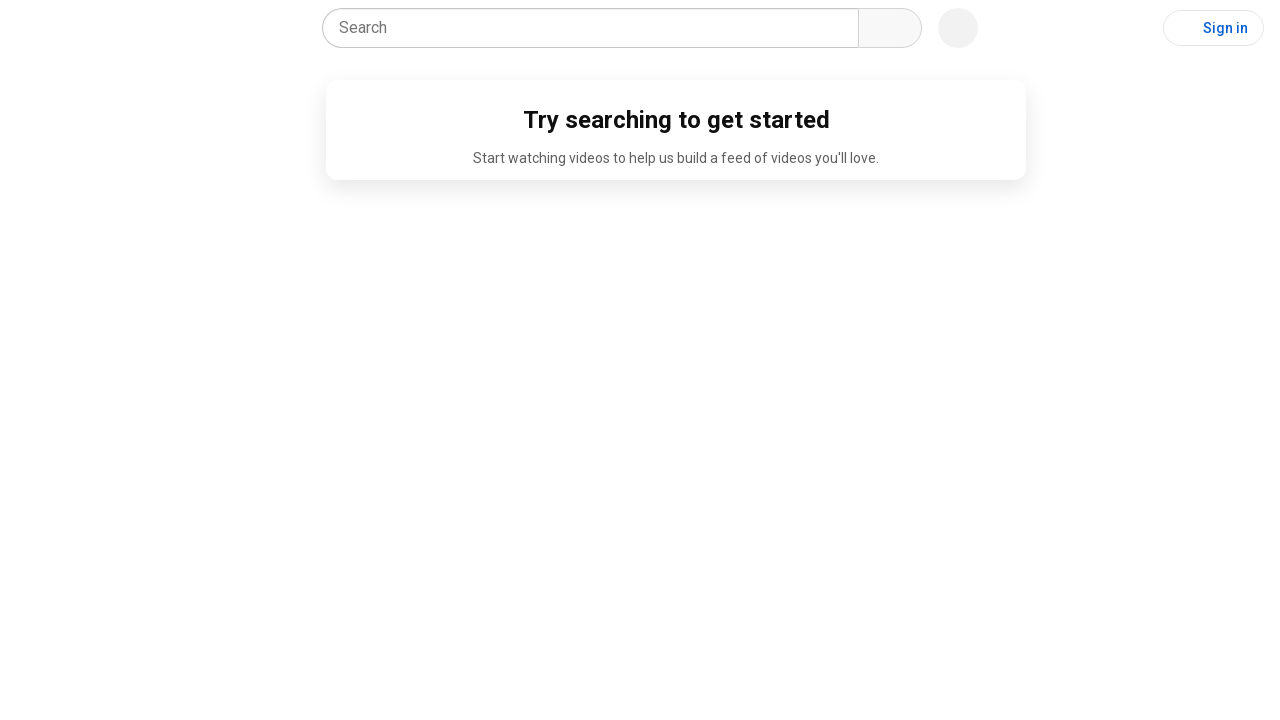

Refreshed YouTube page (refresh 5 of 5)
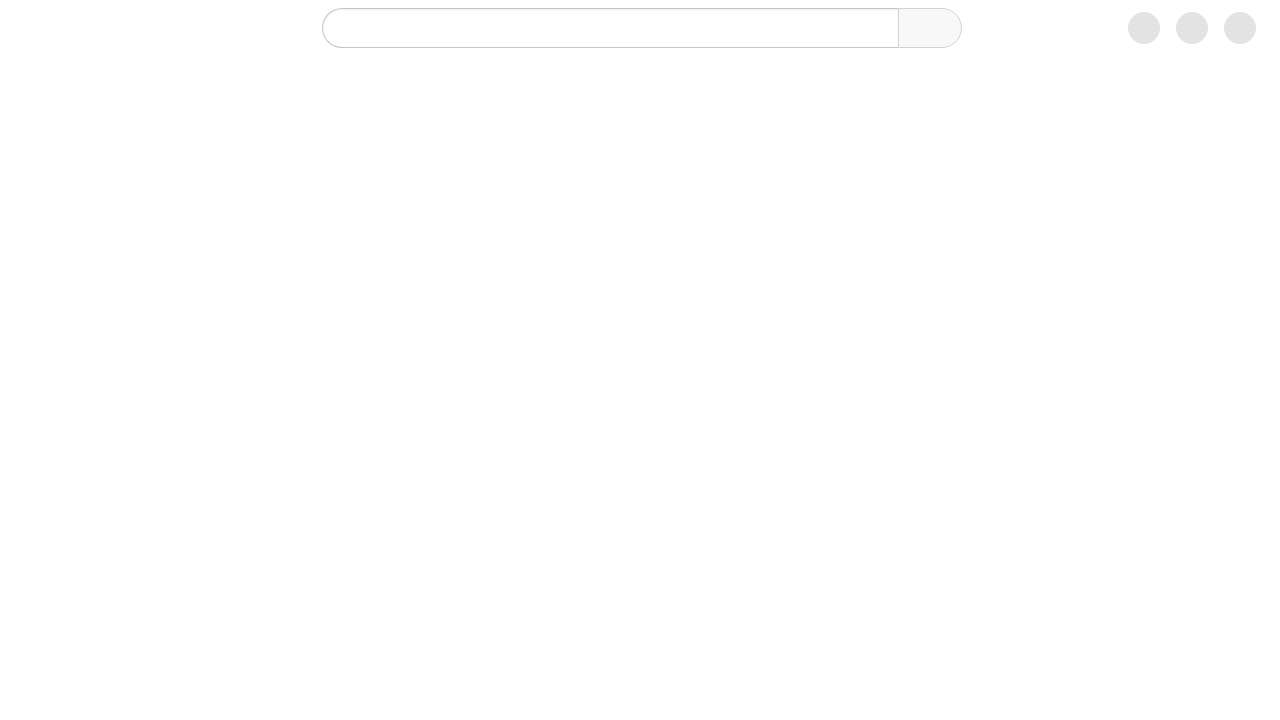

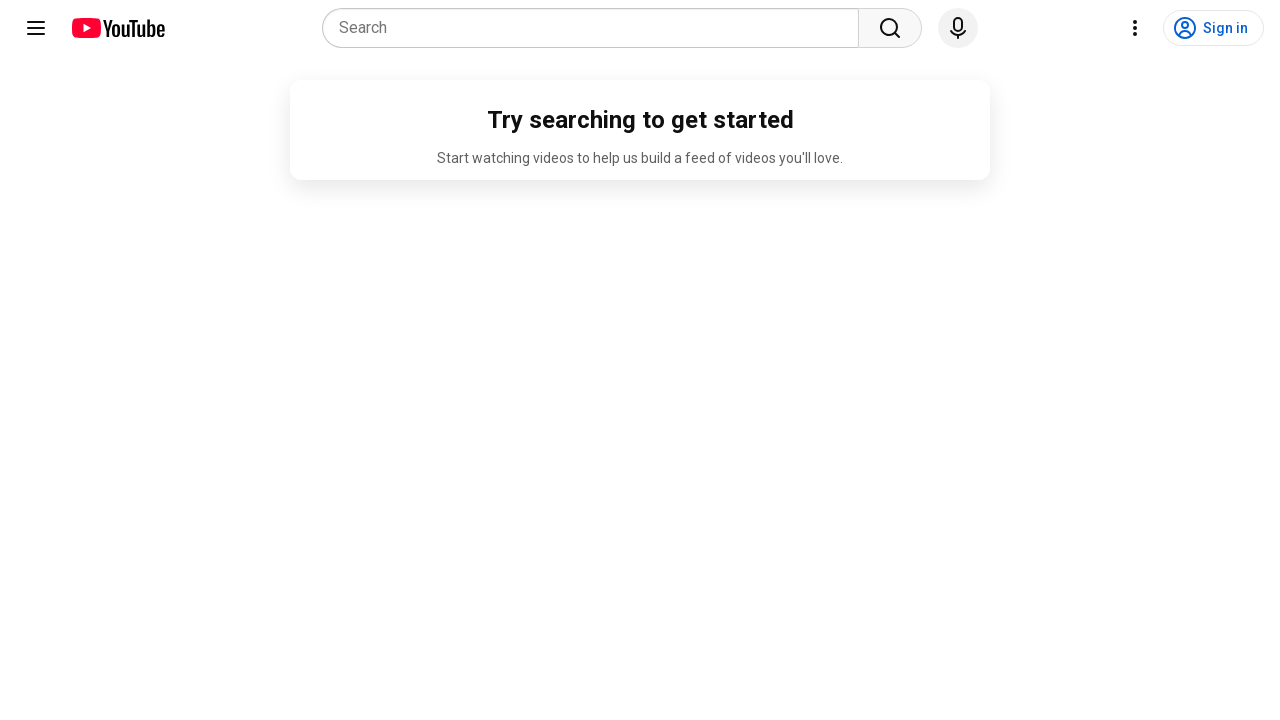